Tests window handling using a reusable method pattern - clicks a link to open a new tab and verifies the new window title

Starting URL: https://the-internet.herokuapp.com/windows

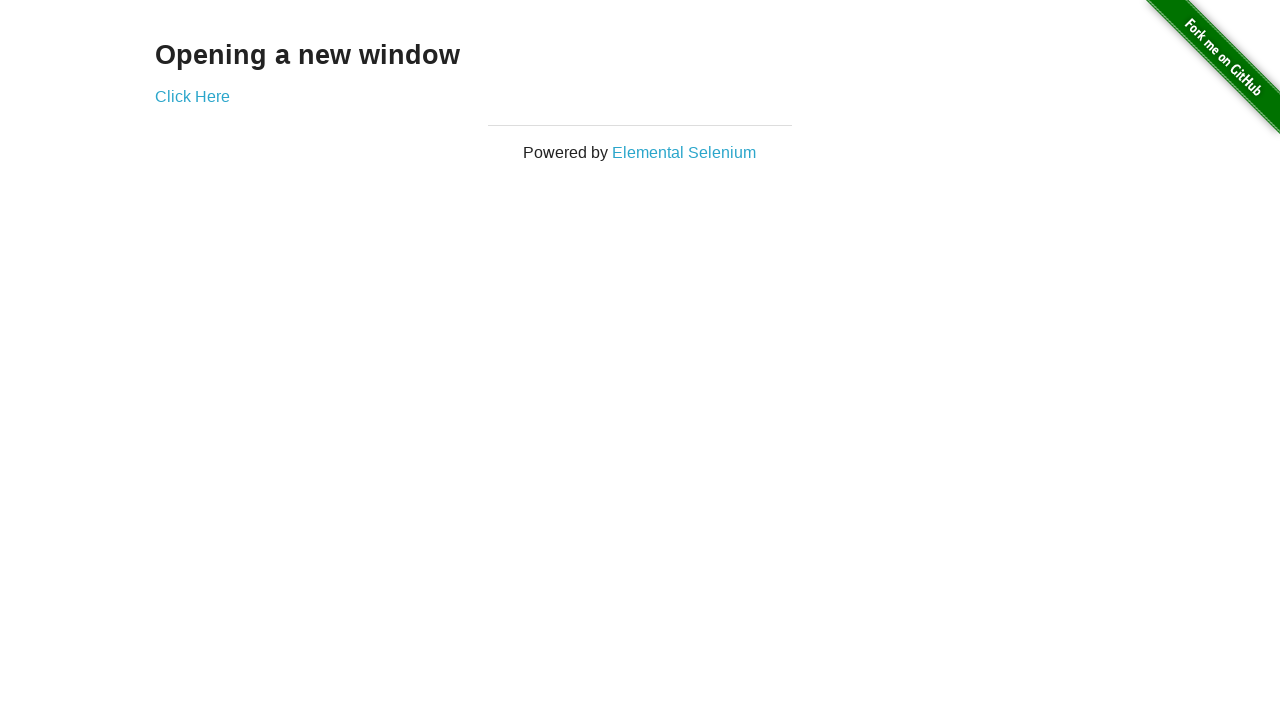

Clicked 'Click Here' link to open new tab at (192, 96) on text=Click Here
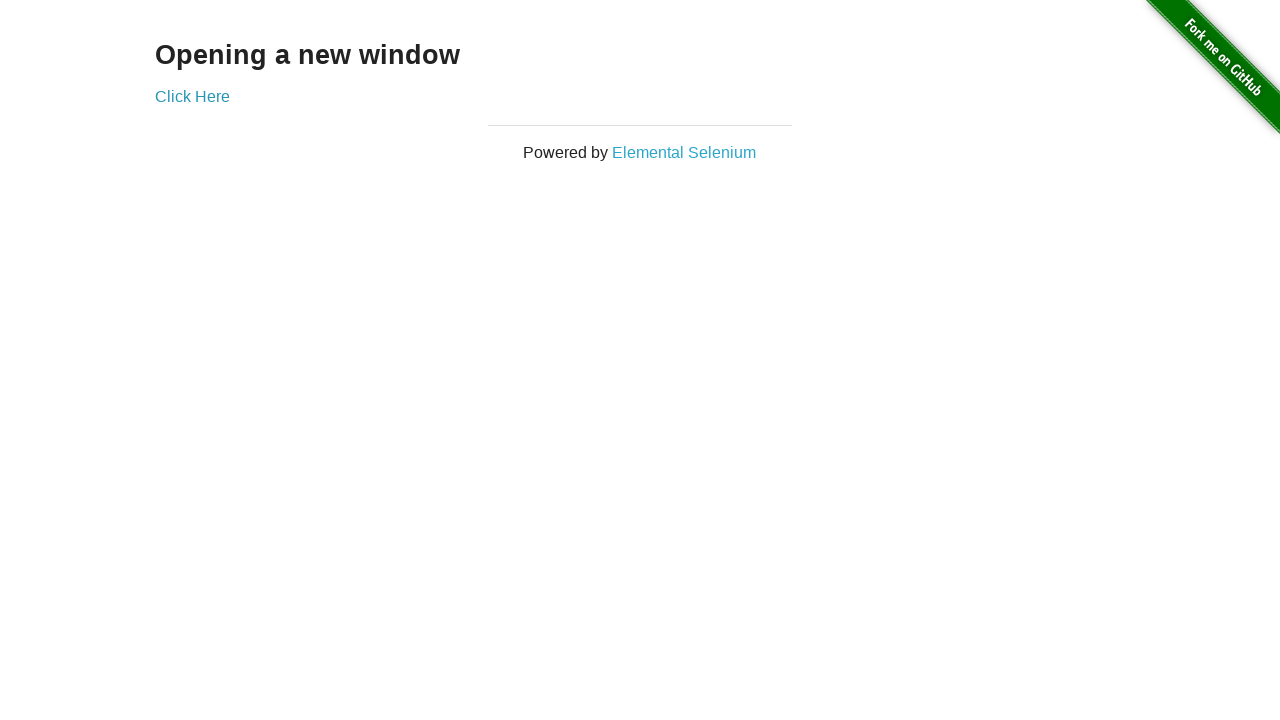

Captured new page object from context
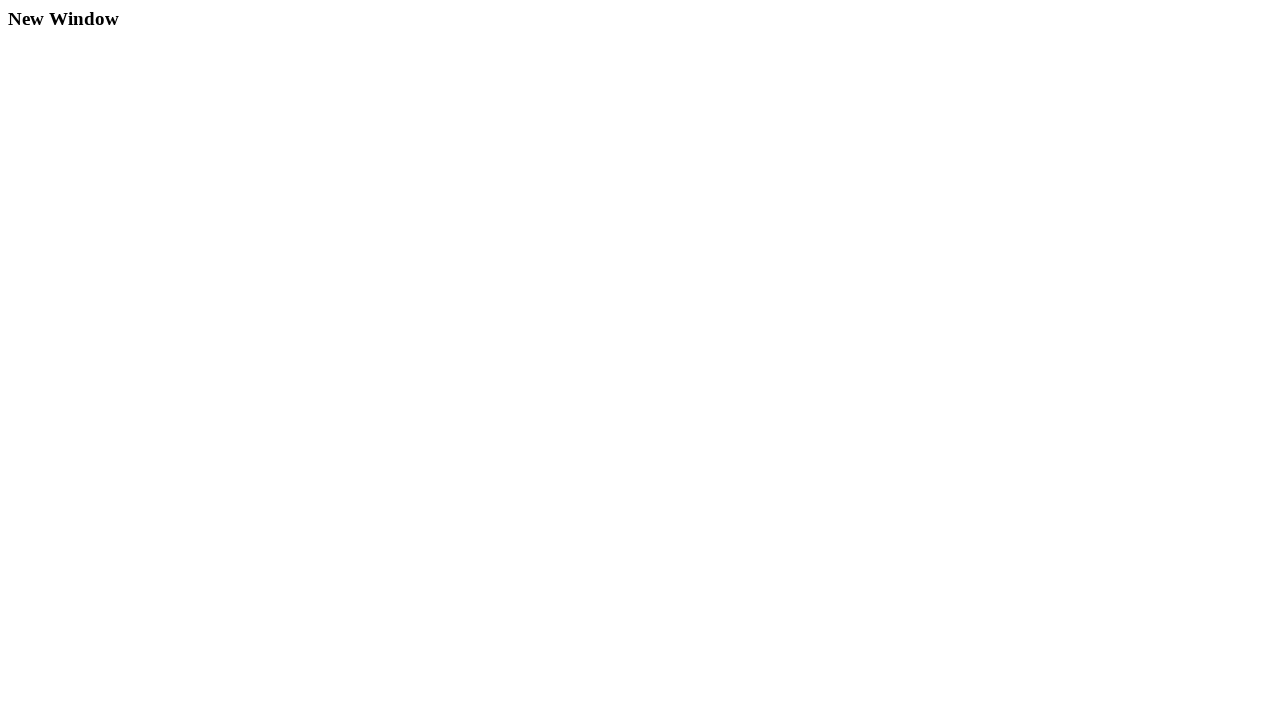

New page finished loading
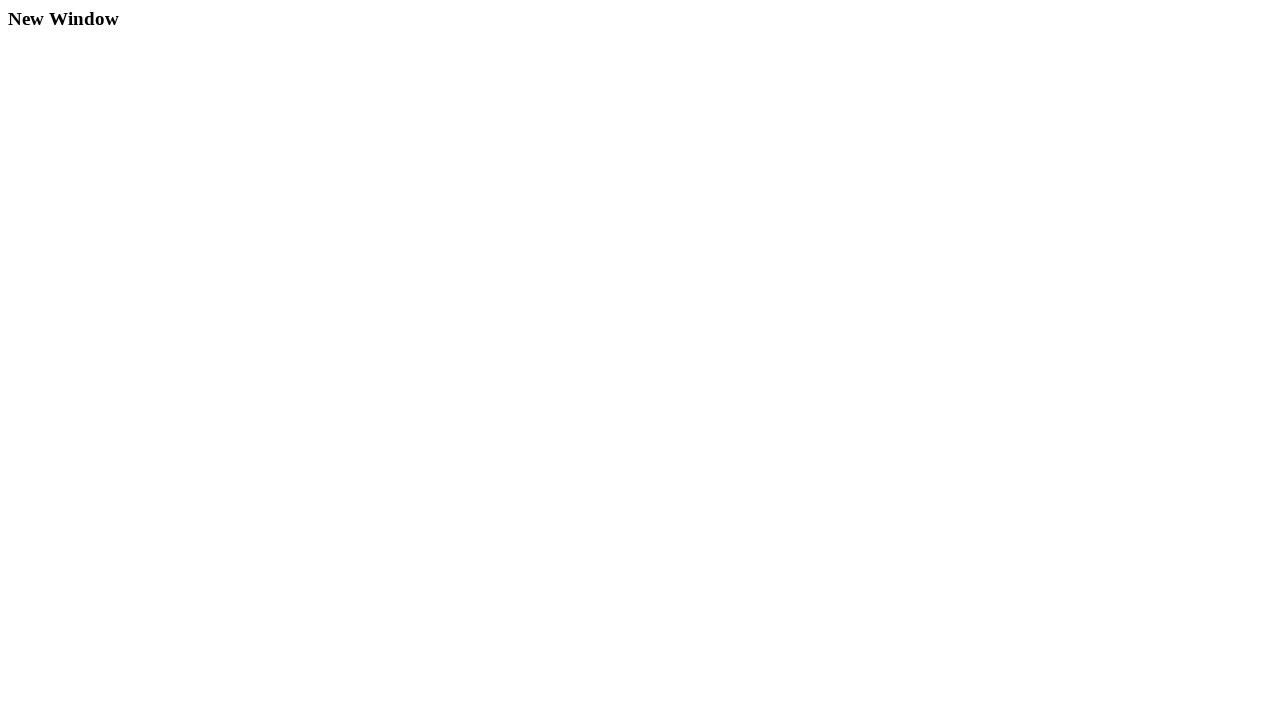

Retrieved new page title: 'New Window'
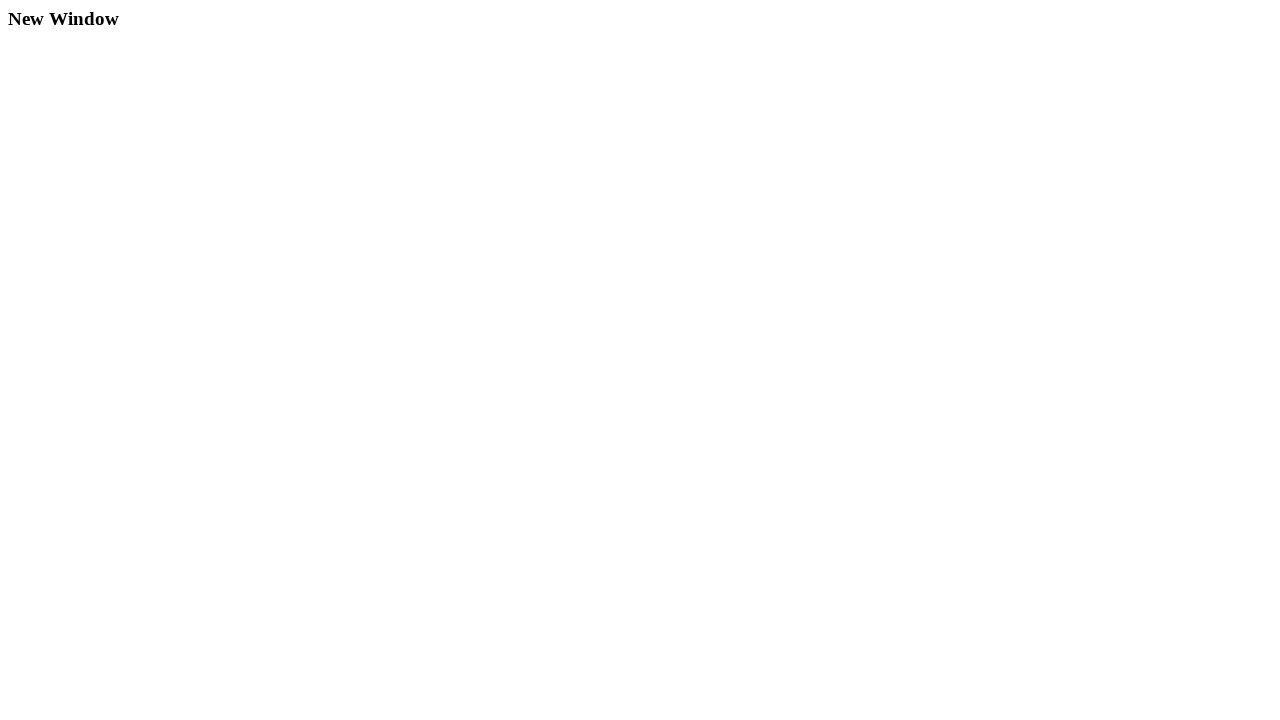

Verified new page title matches expected title 'New Window'
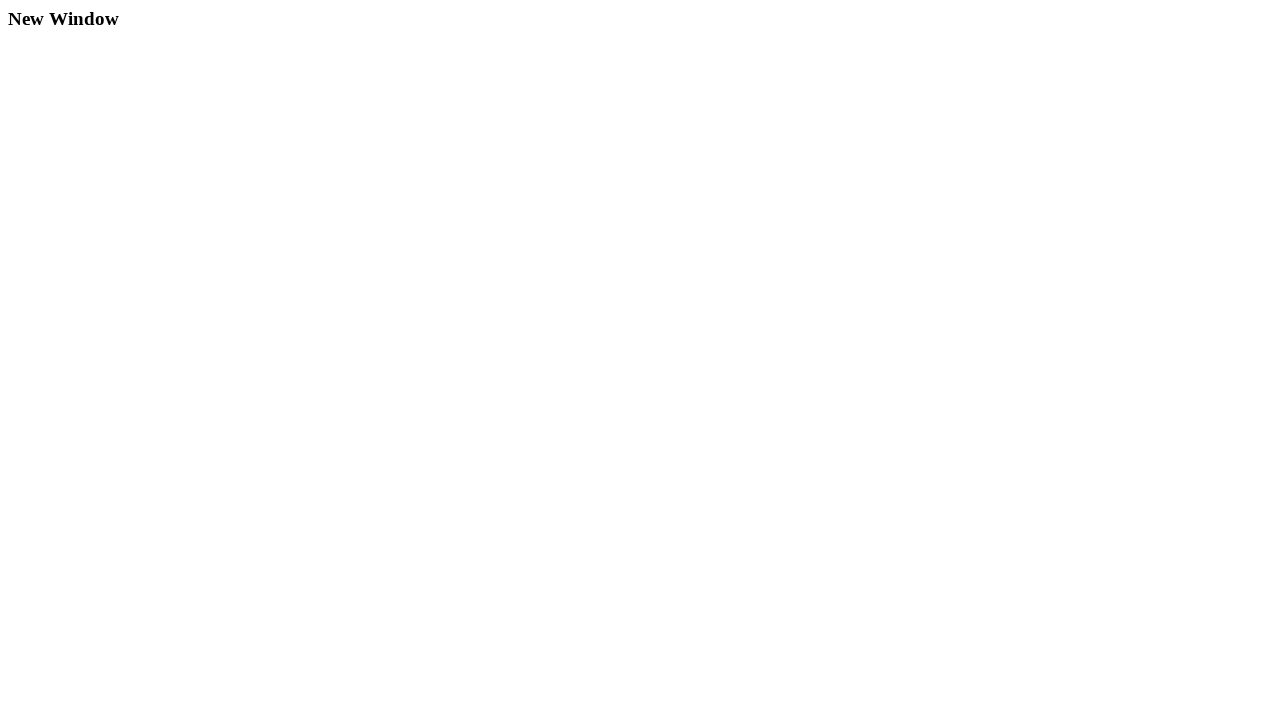

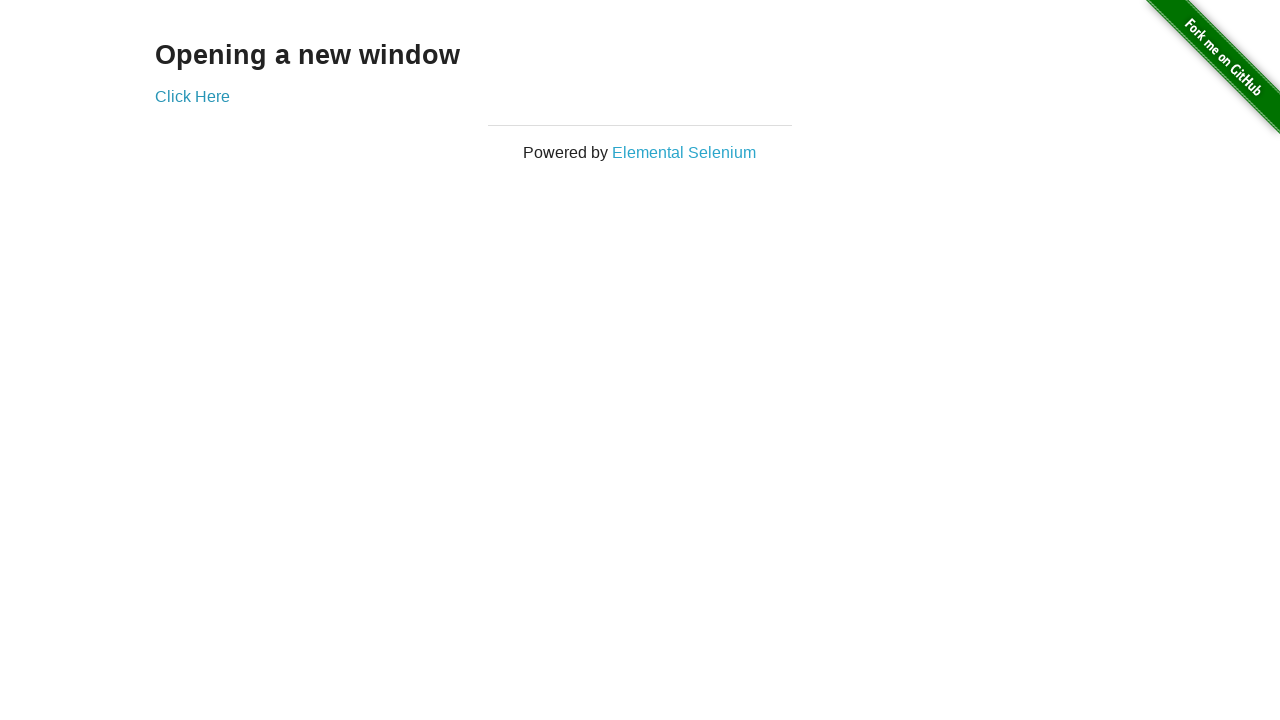